Navigates to NextBaseCRM login page and verifies the presence of "remember me" label and "forgot password" link elements

Starting URL: https://login1.nextbasecrm.com/

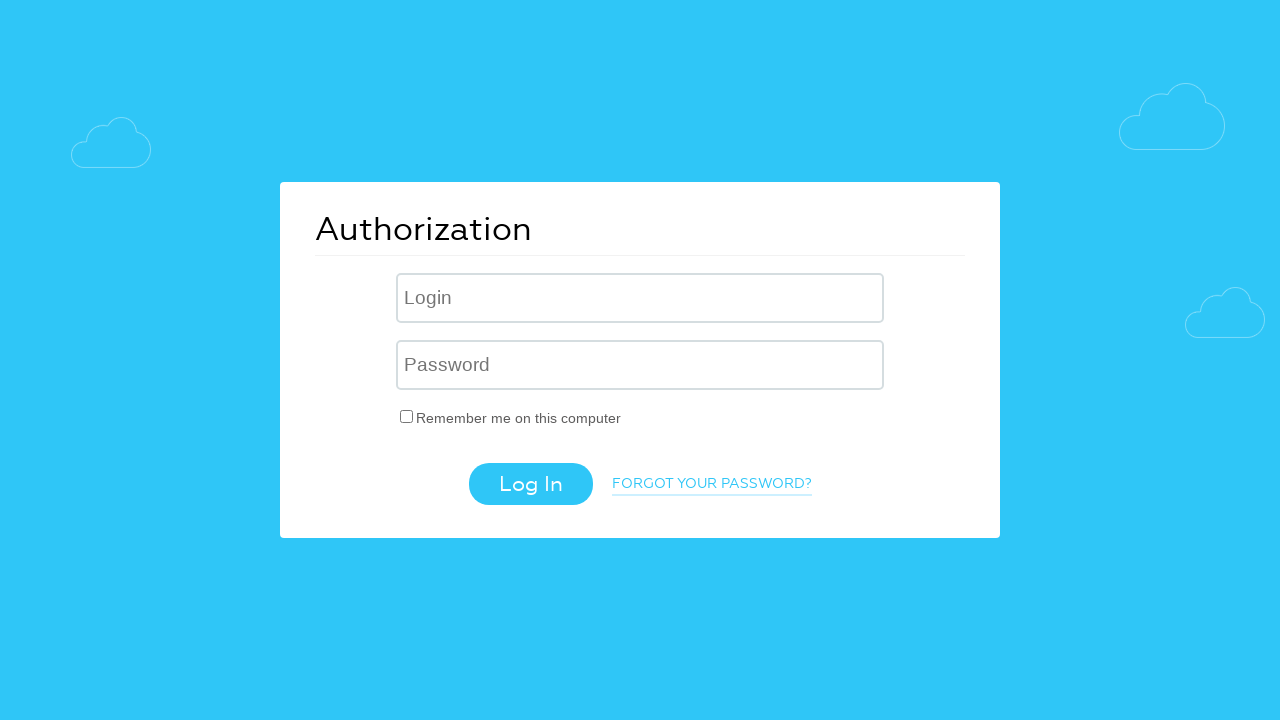

Navigated to NextBaseCRM login page
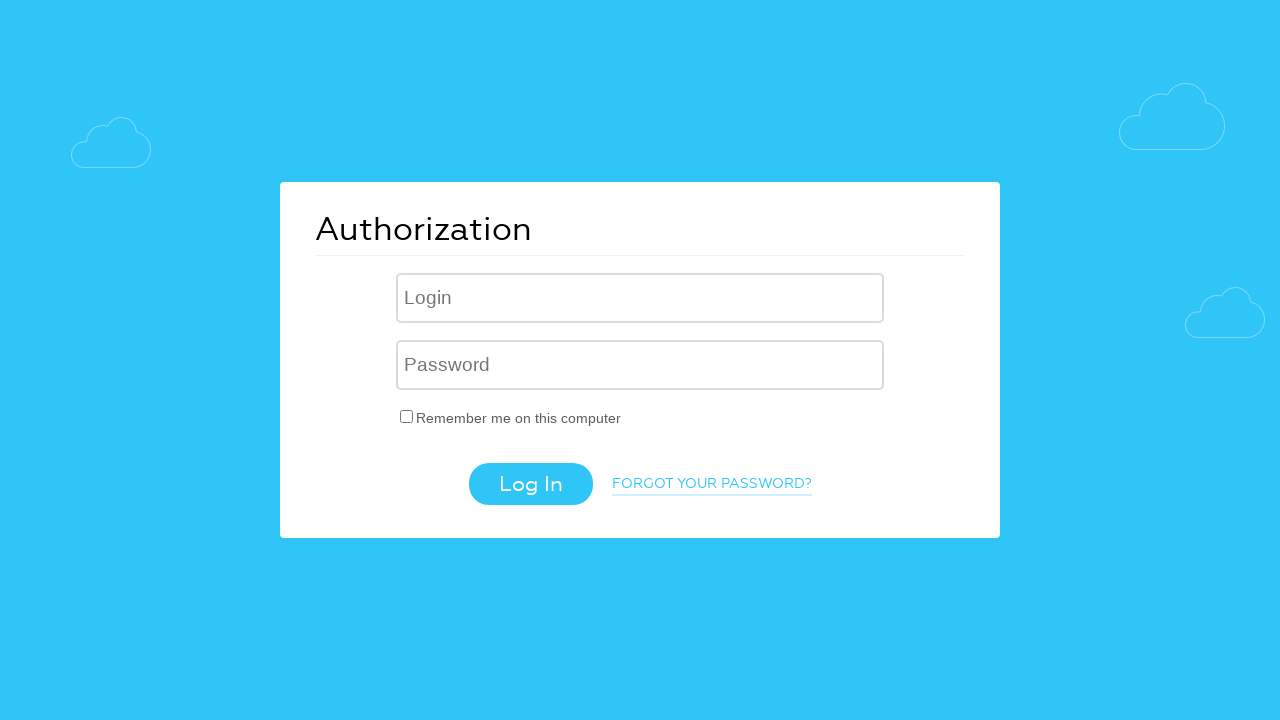

Verified 'remember me' label element is present
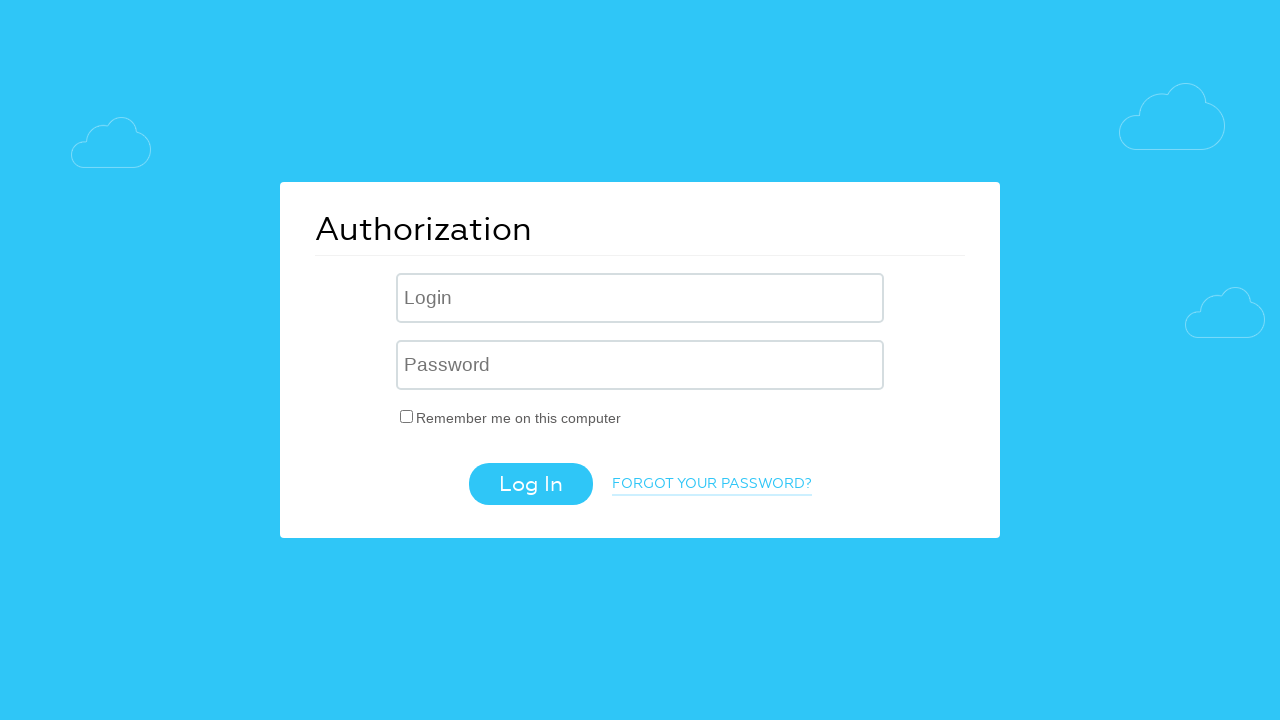

Verified 'forgot password' link element is present
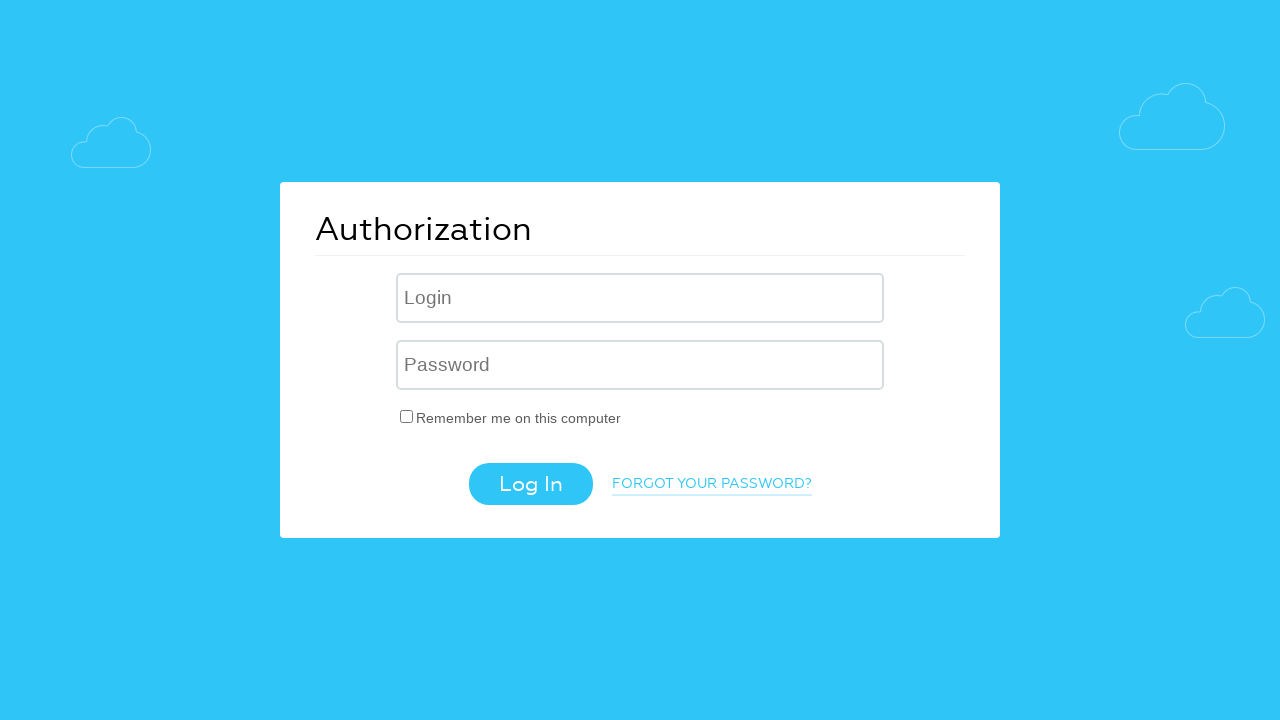

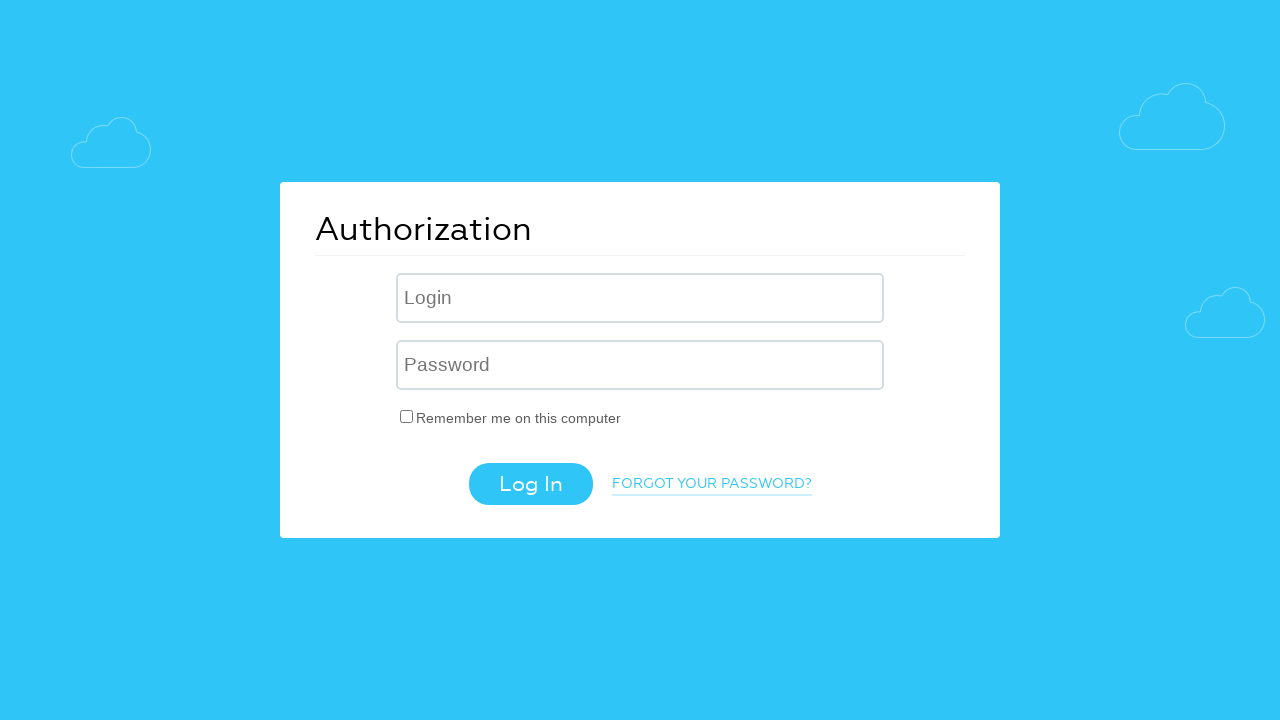